Tests adding a MacBook to the shopping cart on an OpenCart e-commerce site, then navigates to the shopping cart page to verify the item was added.

Starting URL: https://naveenautomationlabs.com/opencart/

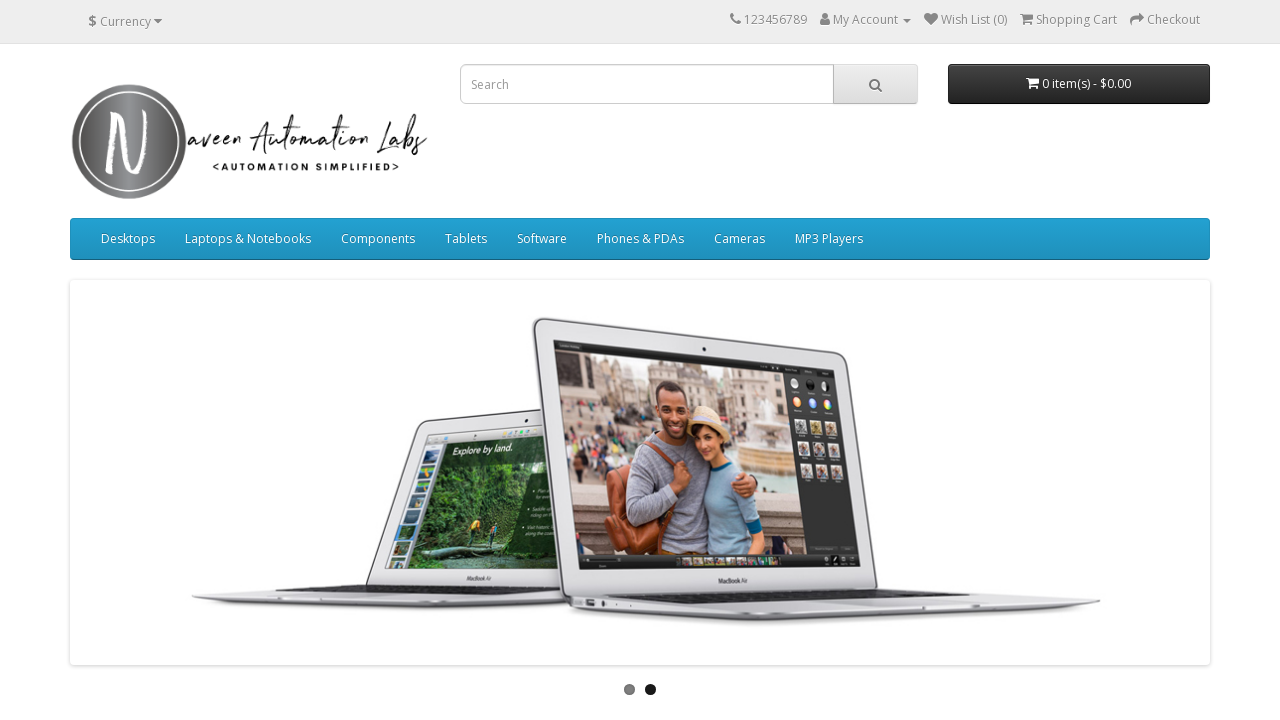

Clicked on MacBook product at (126, 360) on text=MacBook
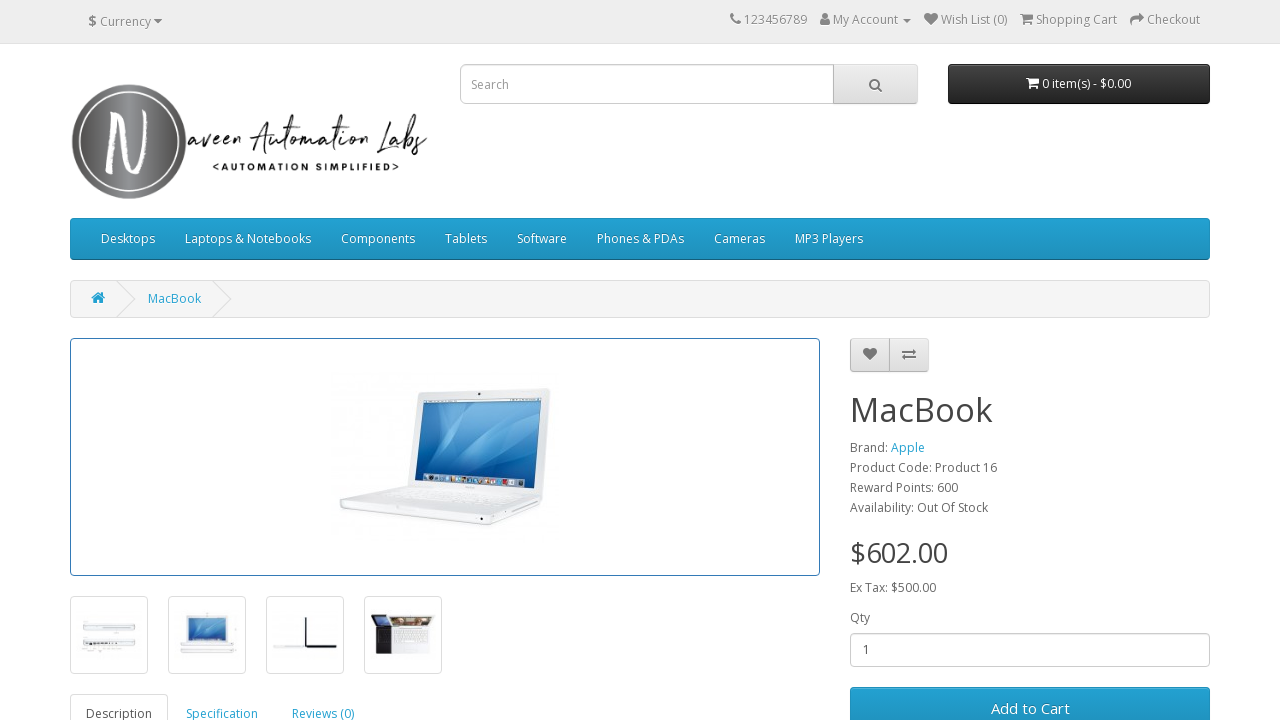

Clicked Add to Cart button at (1030, 699) on text=Add to Cart
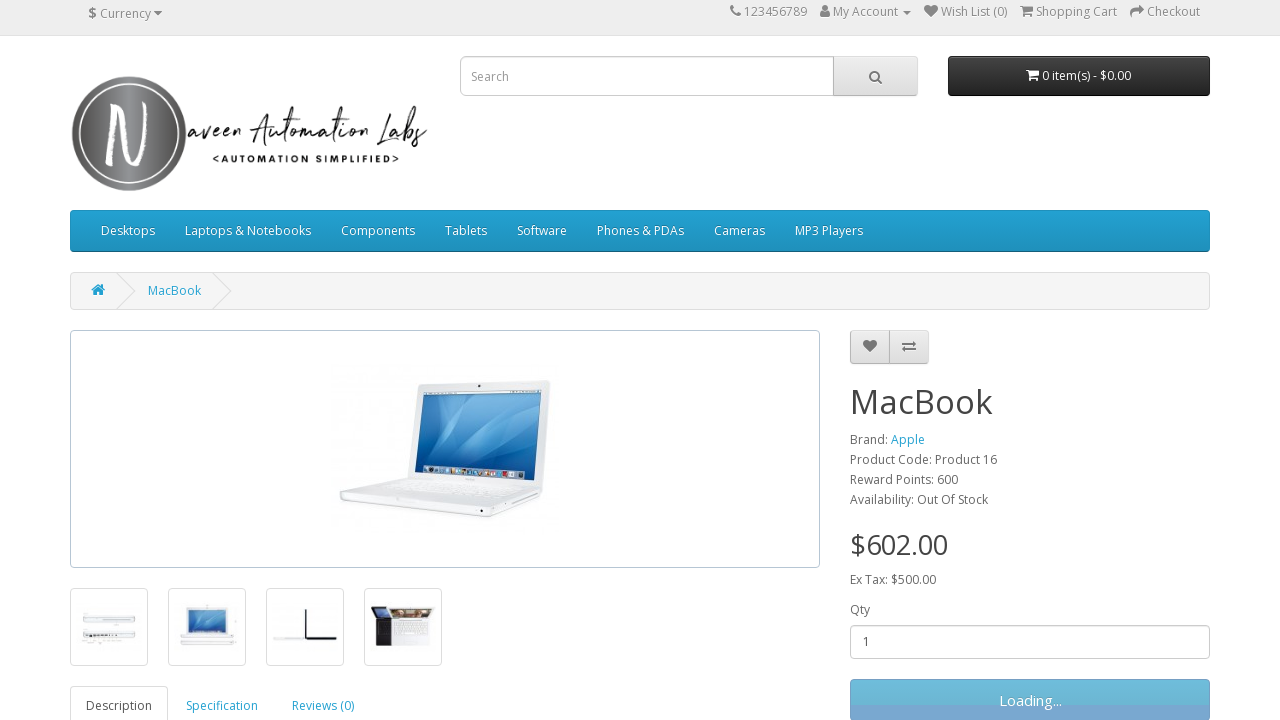

Clicked on Shopping Cart link to navigate to cart page at (1076, 12) on text=Shopping Cart
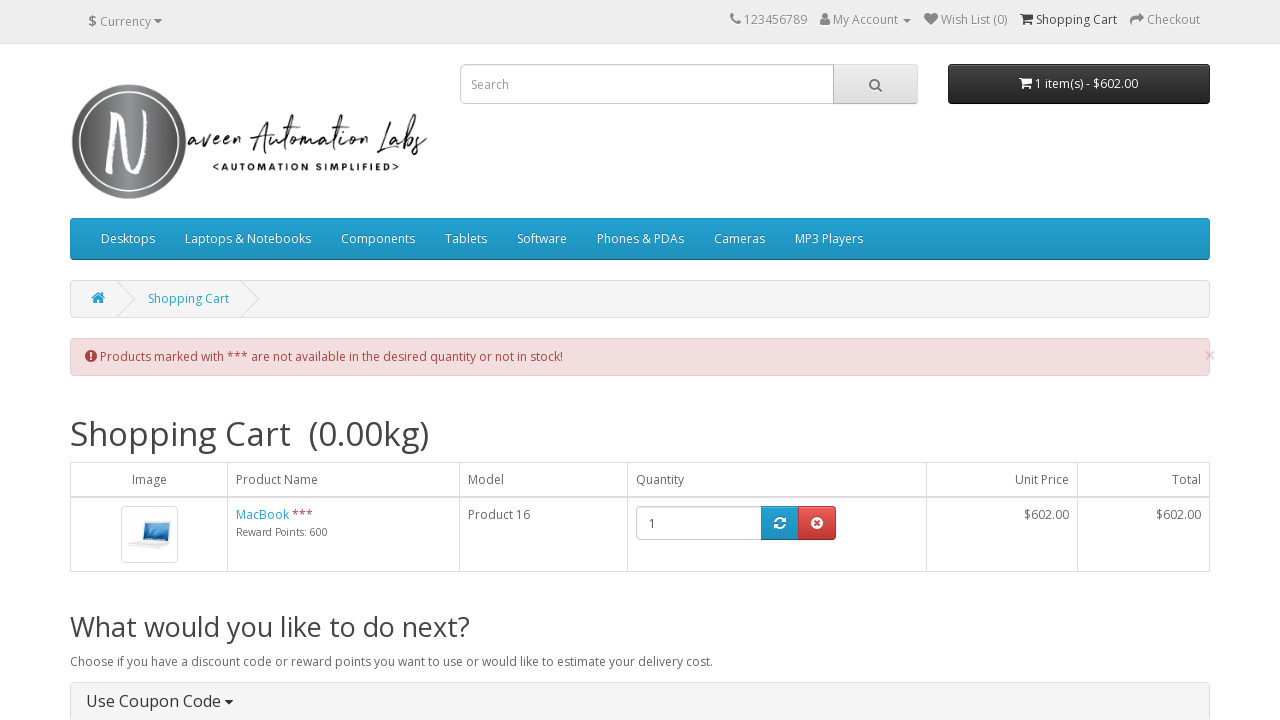

Shopping cart content loaded successfully
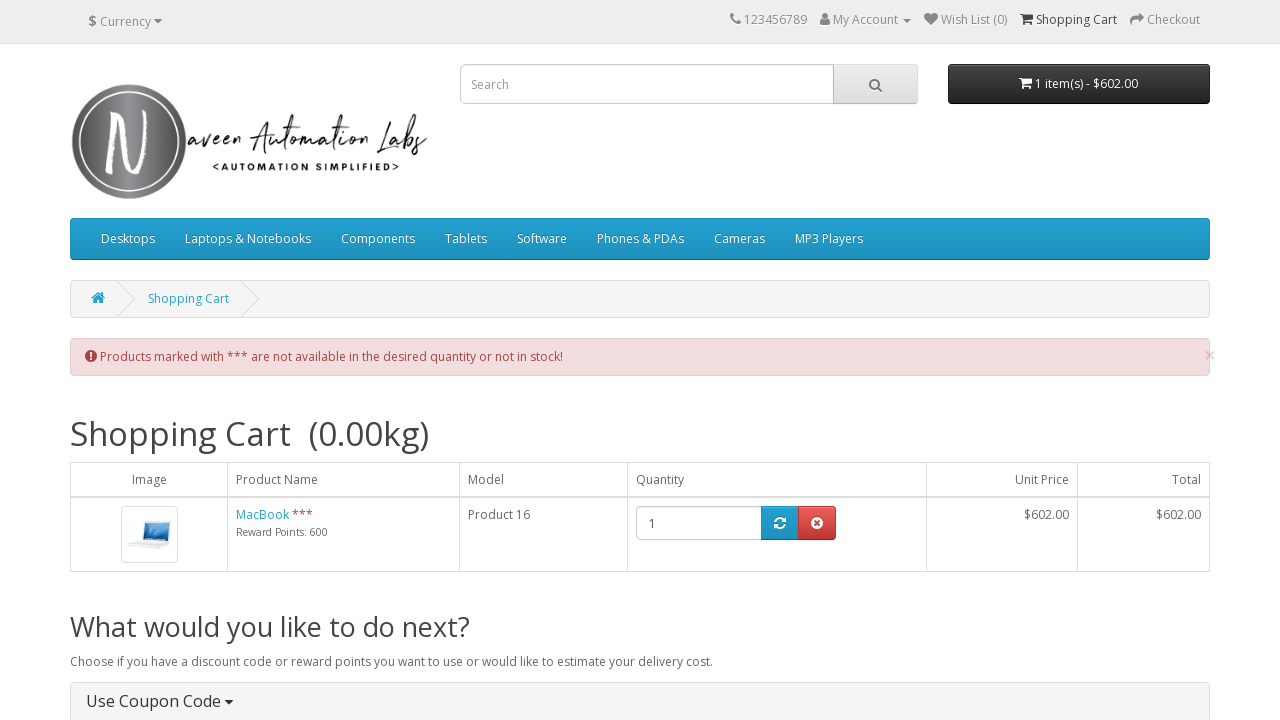

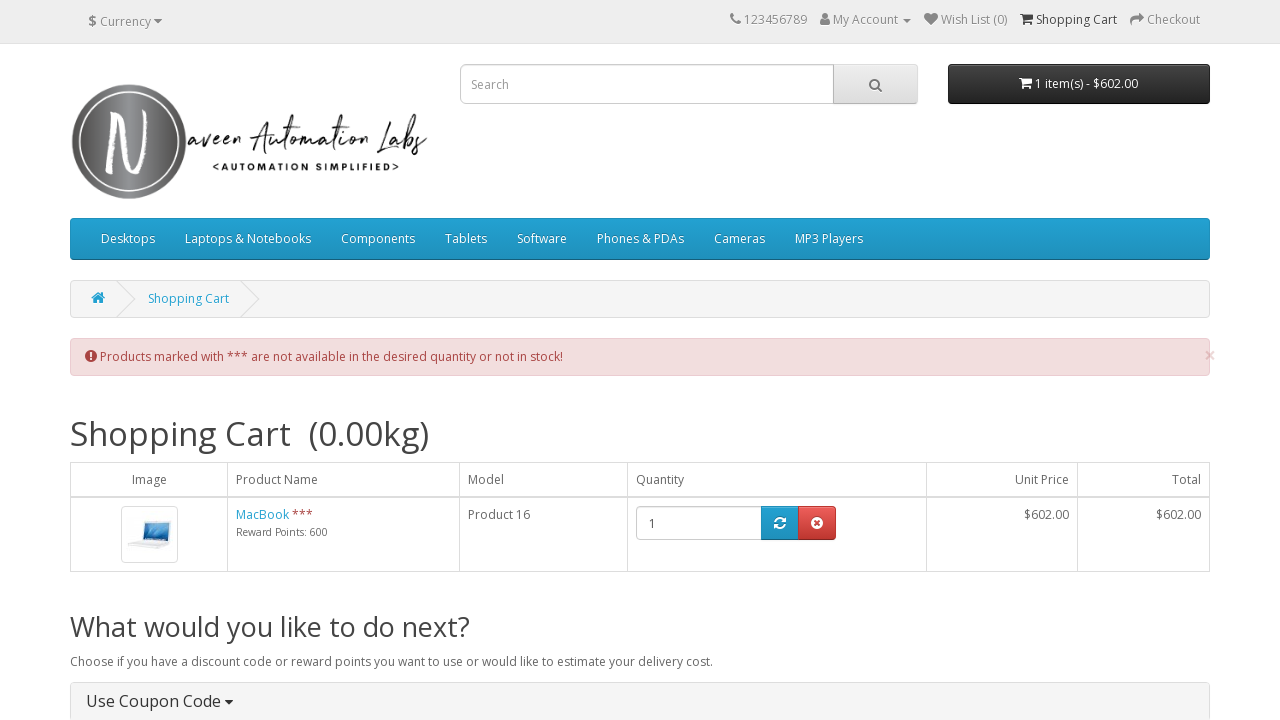